Tests table sorting functionality by clicking the column header and verifying sort order, then navigates through pagination to find items containing "Rice"

Starting URL: https://rahulshettyacademy.com/seleniumPractise/#/offers

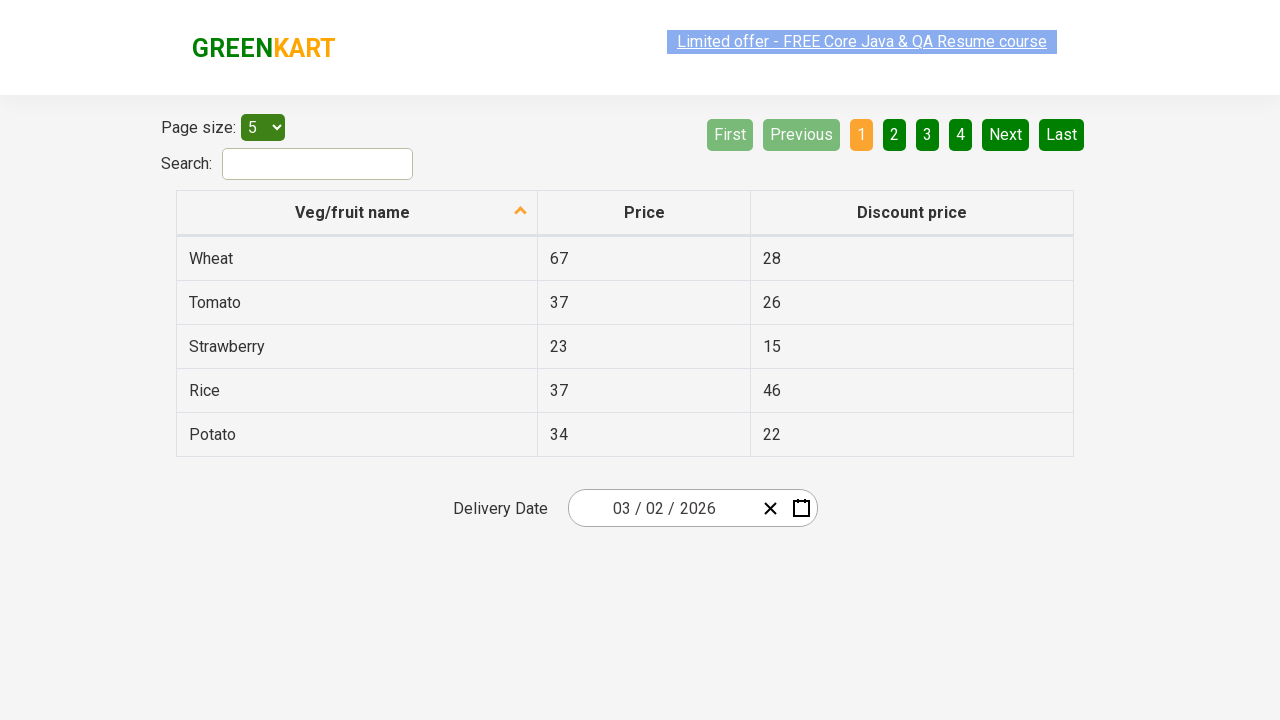

Clicked first column header to sort table at (357, 213) on xpath=//tr//th[1]
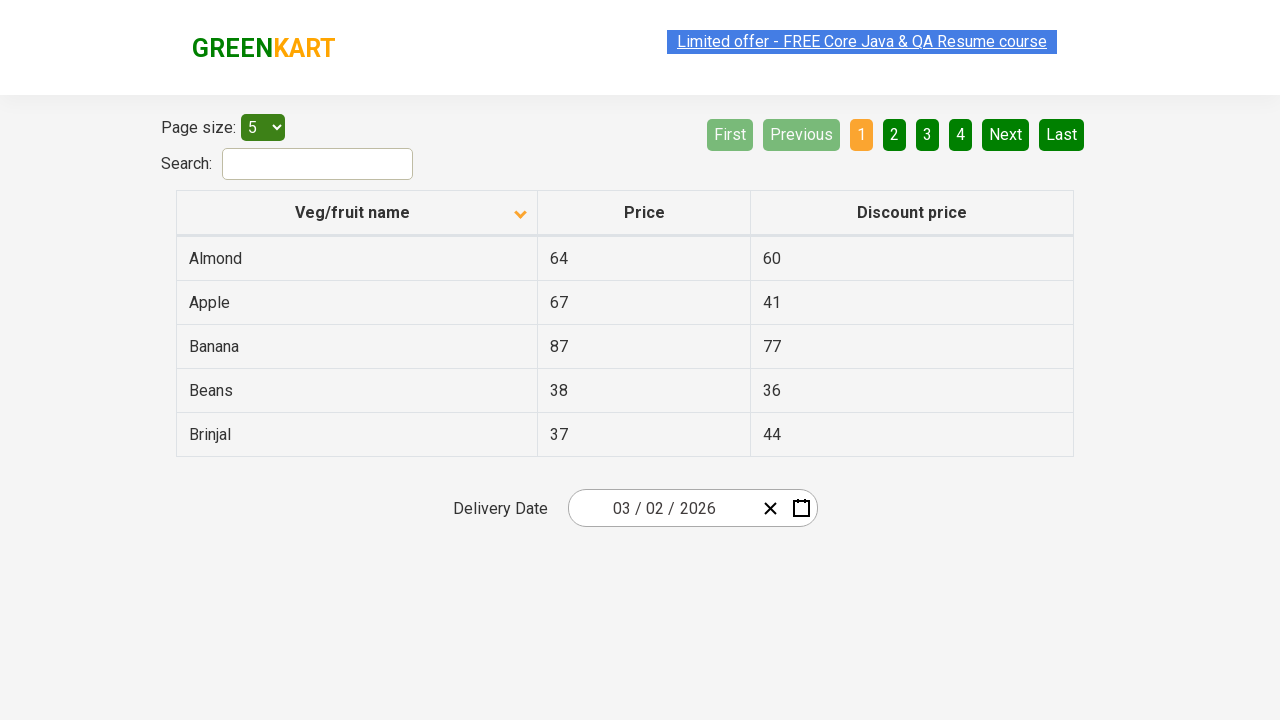

Table first column loaded
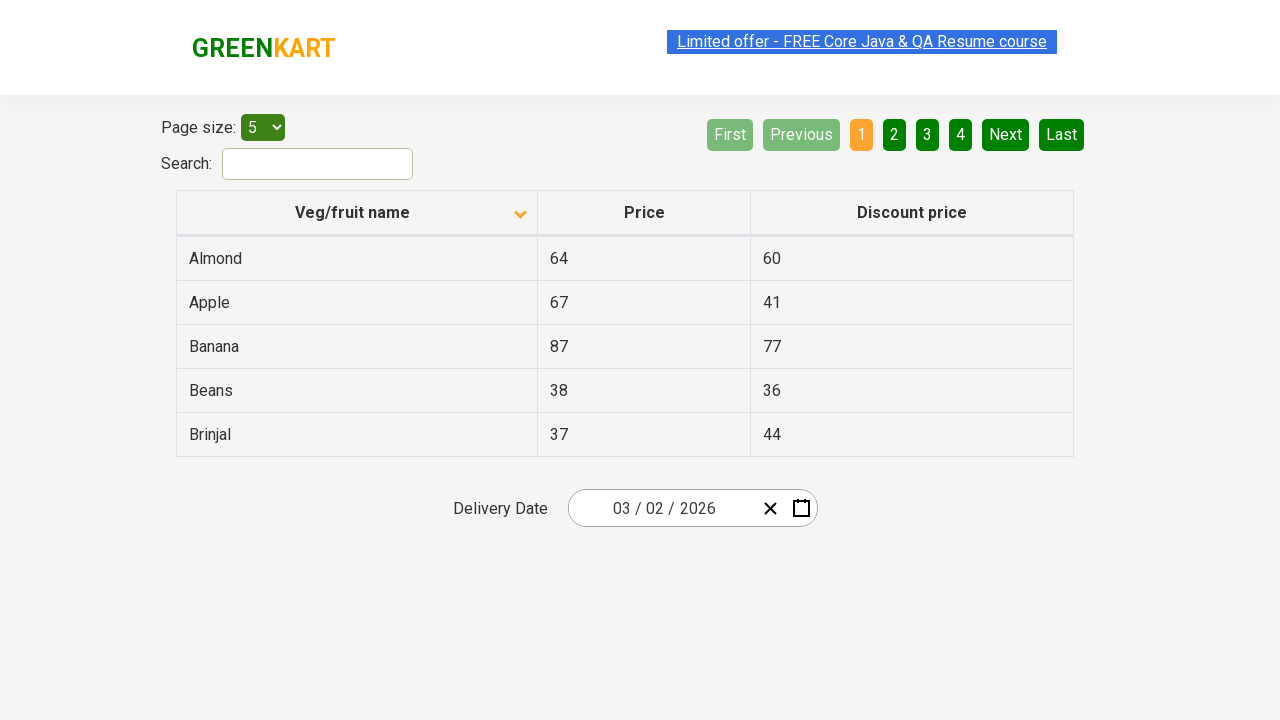

Retrieved all items from first column
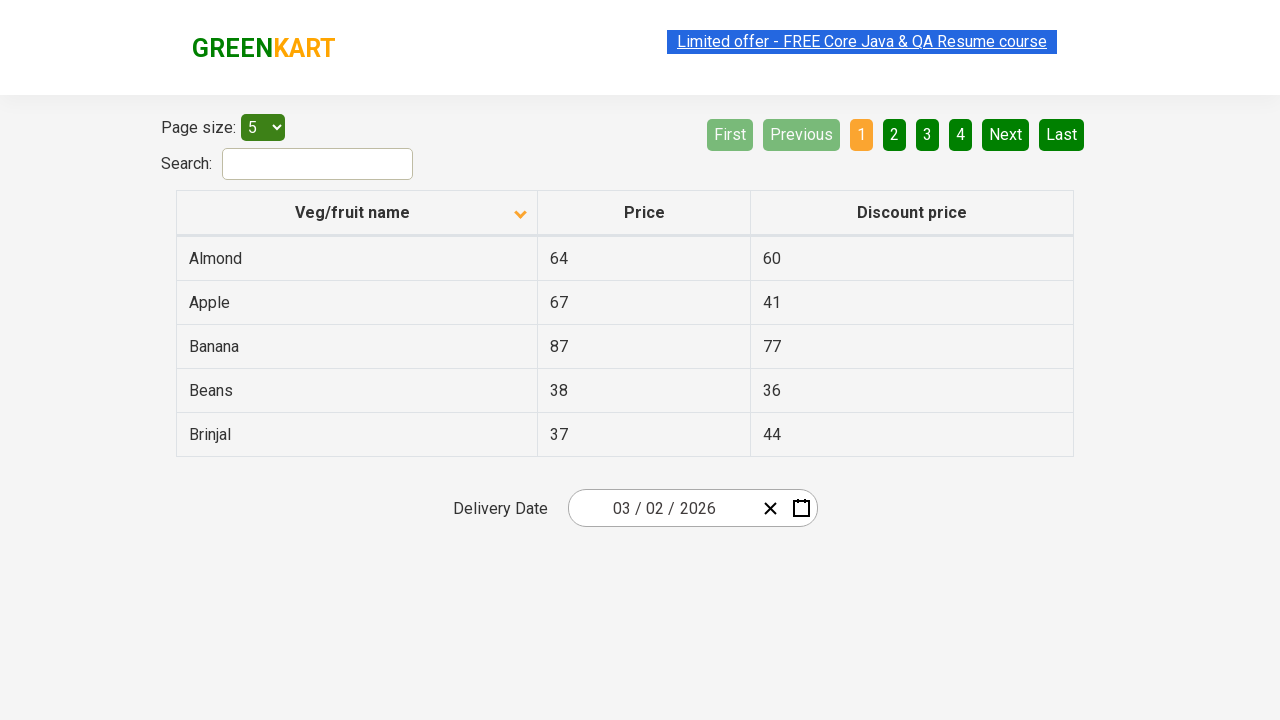

Created sorted copy of items for comparison
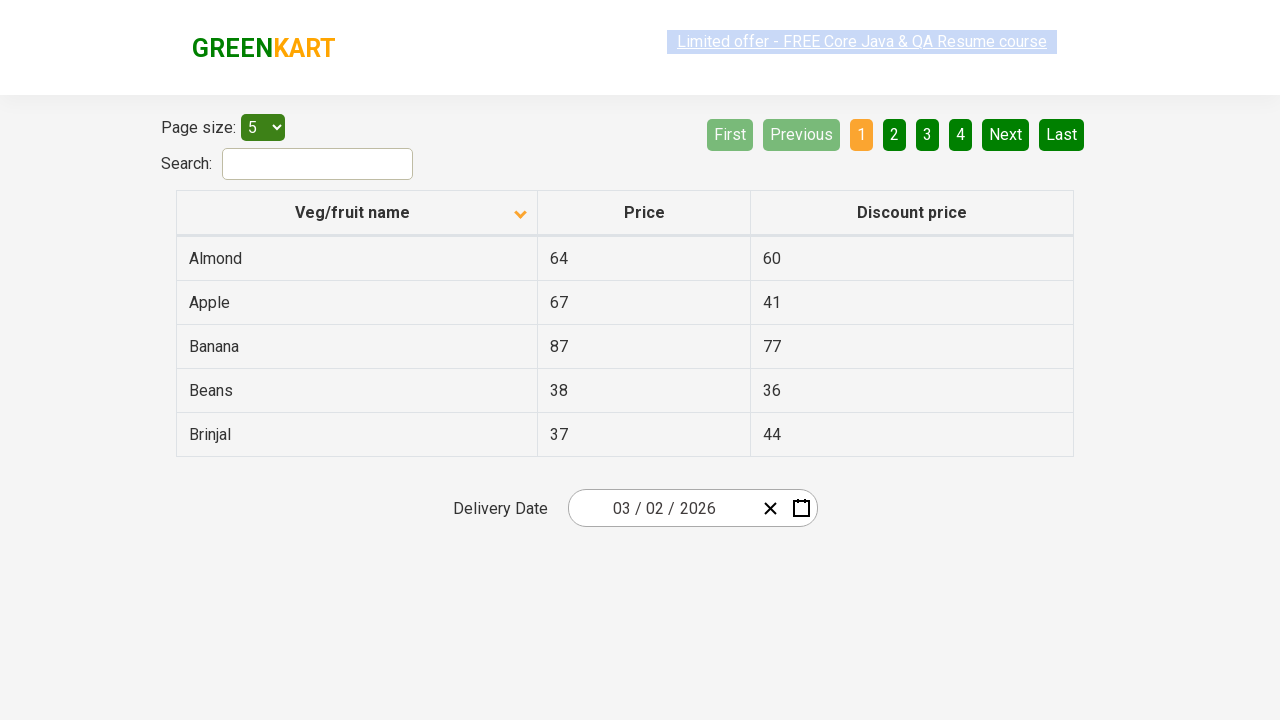

Verified table is sorted correctly
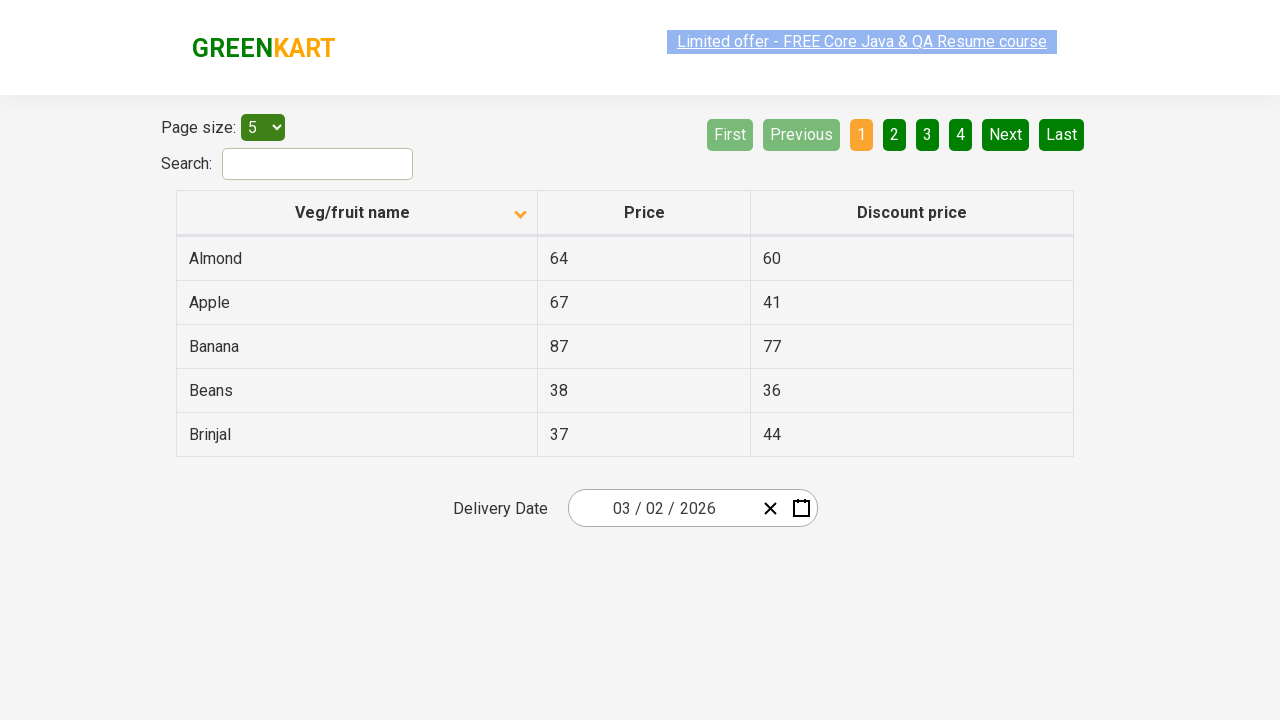

Retrieved items from current page
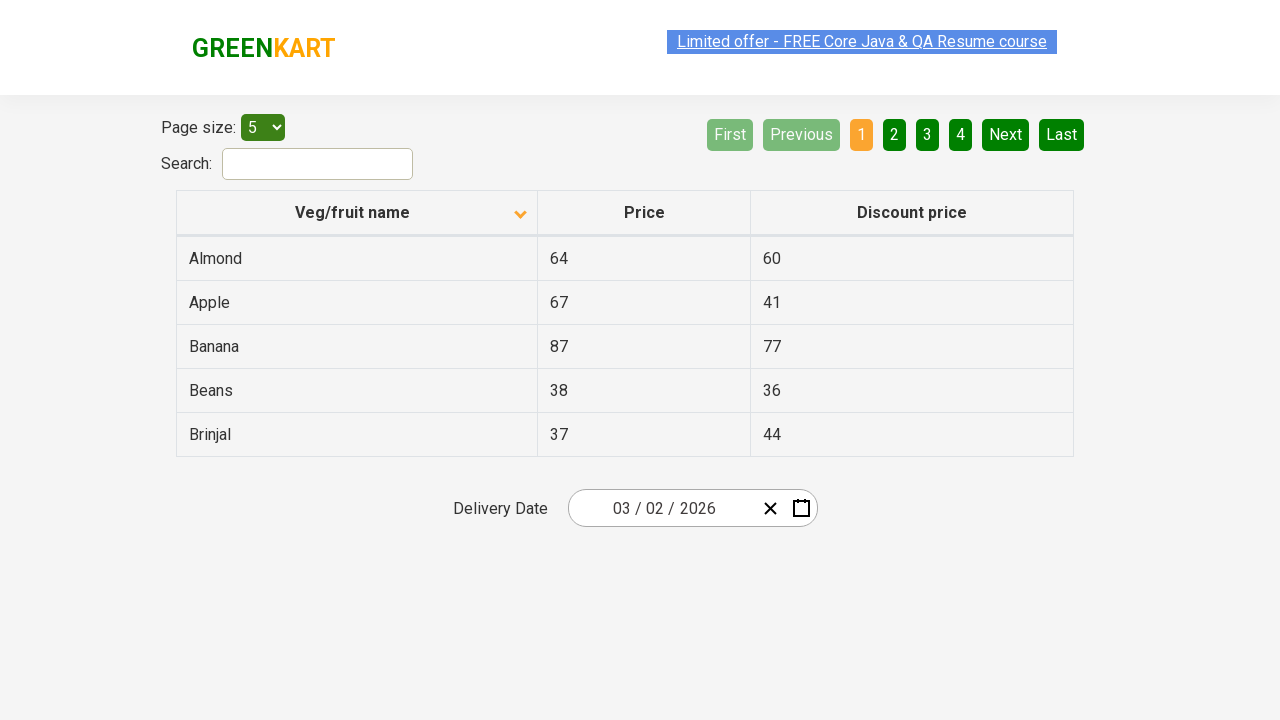

Clicked next page button at (1006, 134) on [aria-label='Next']
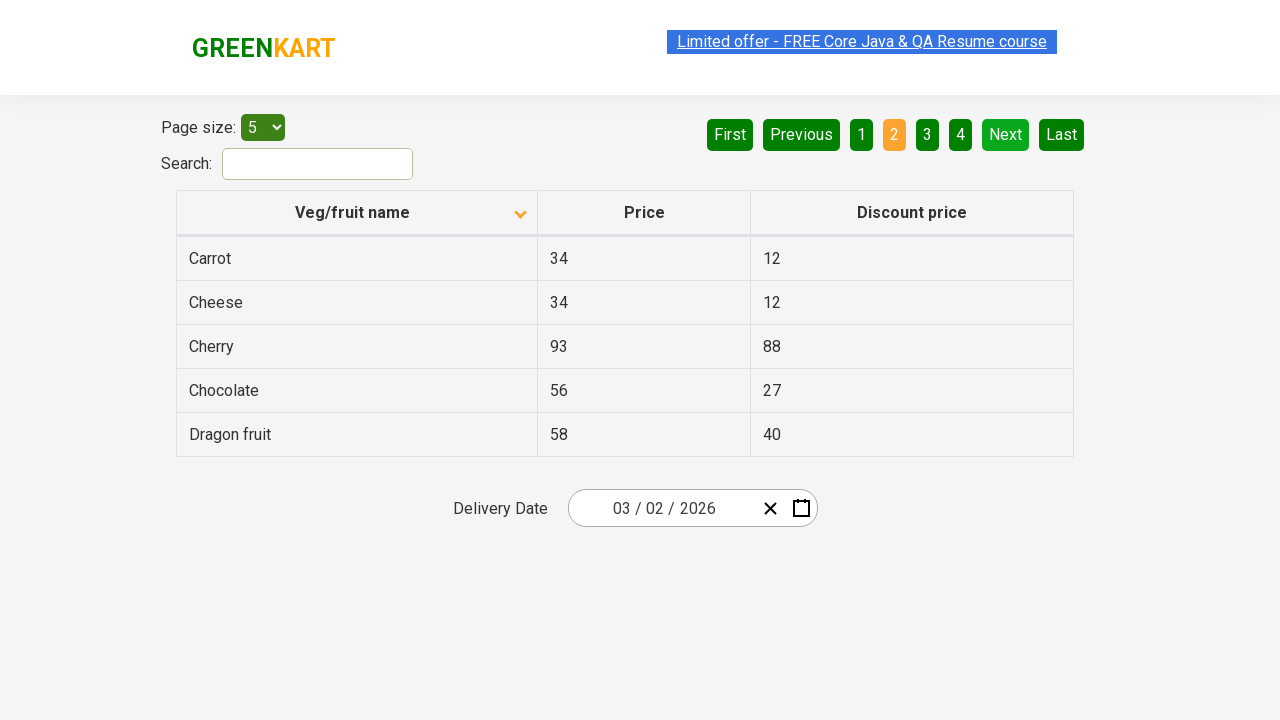

Waited for page to update after pagination
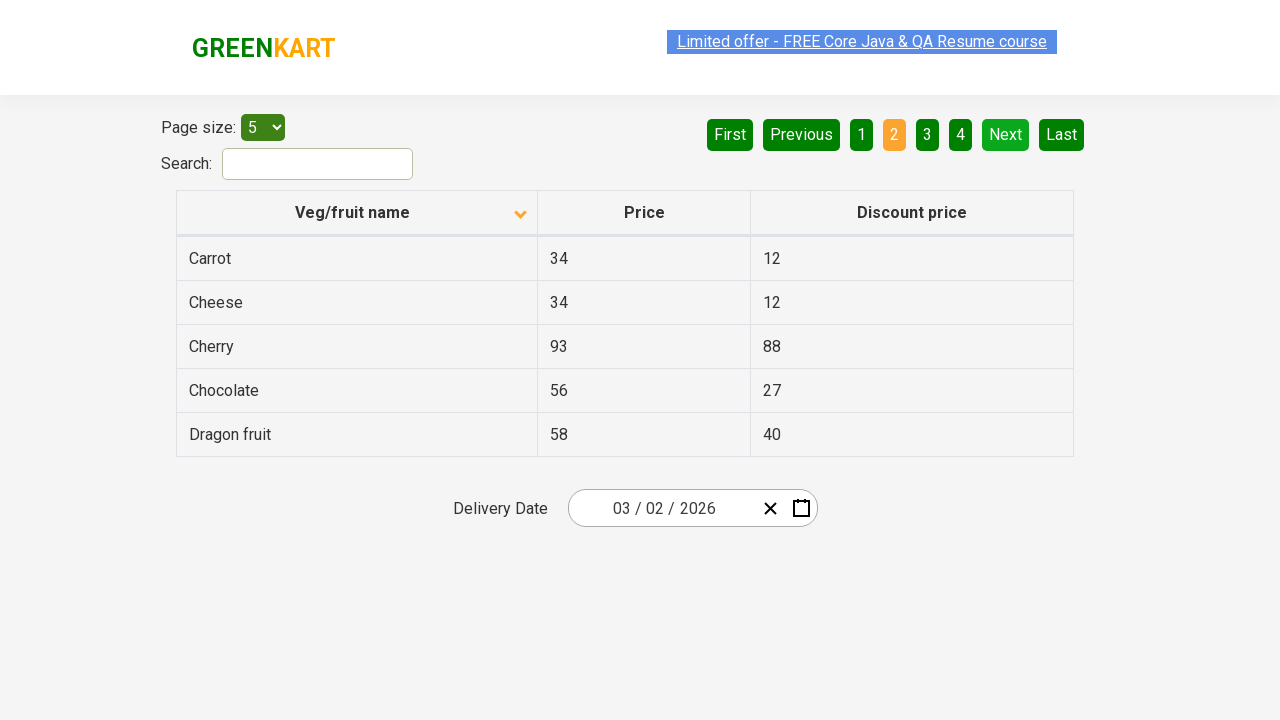

Retrieved items from current page
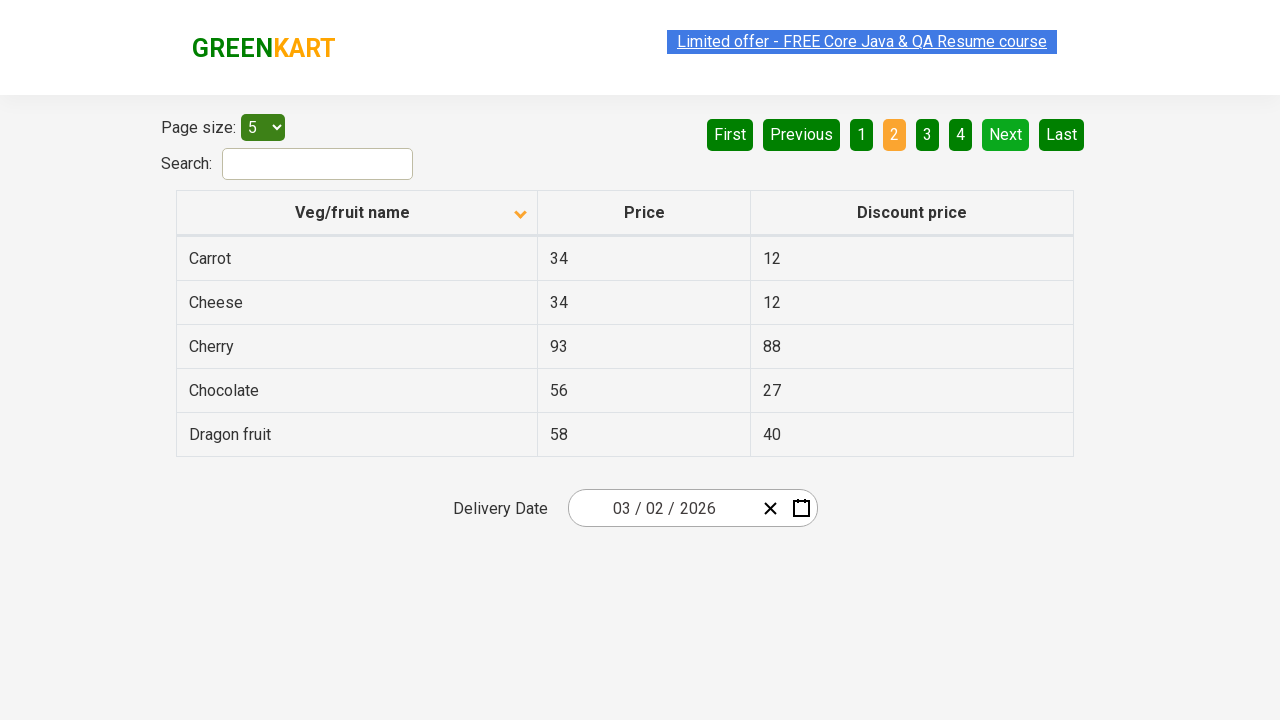

Clicked next page button at (1006, 134) on [aria-label='Next']
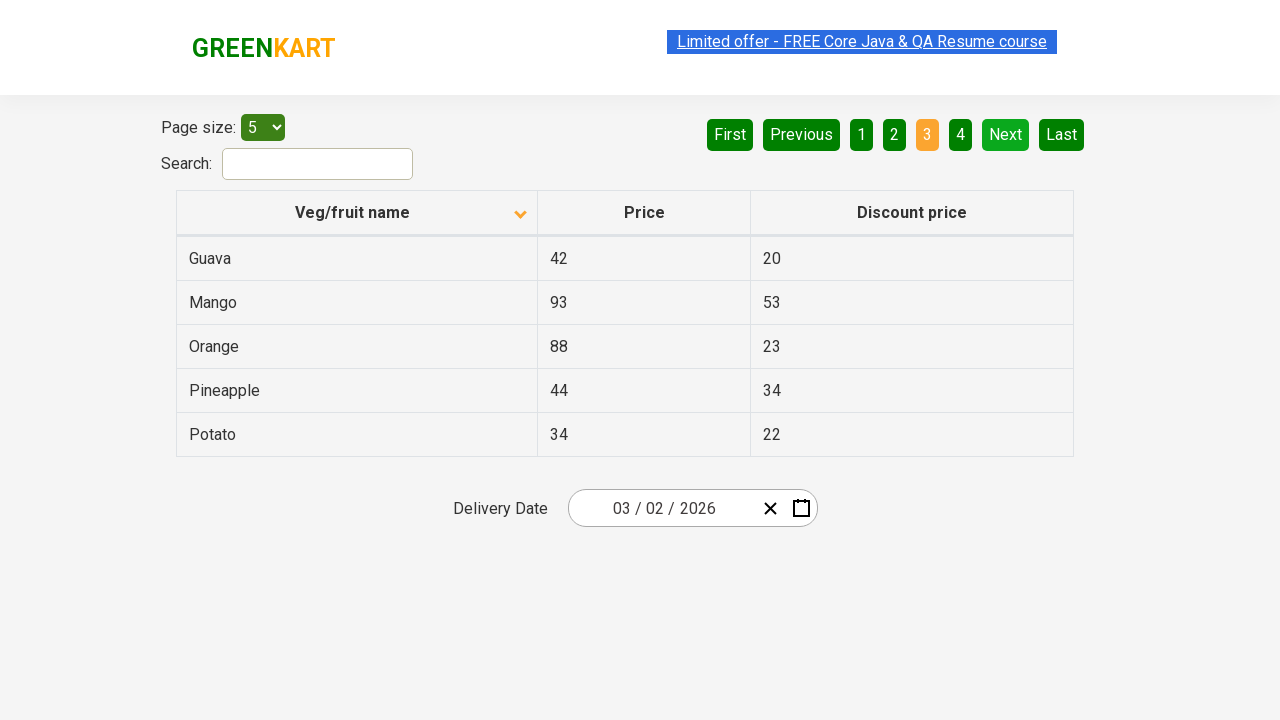

Waited for page to update after pagination
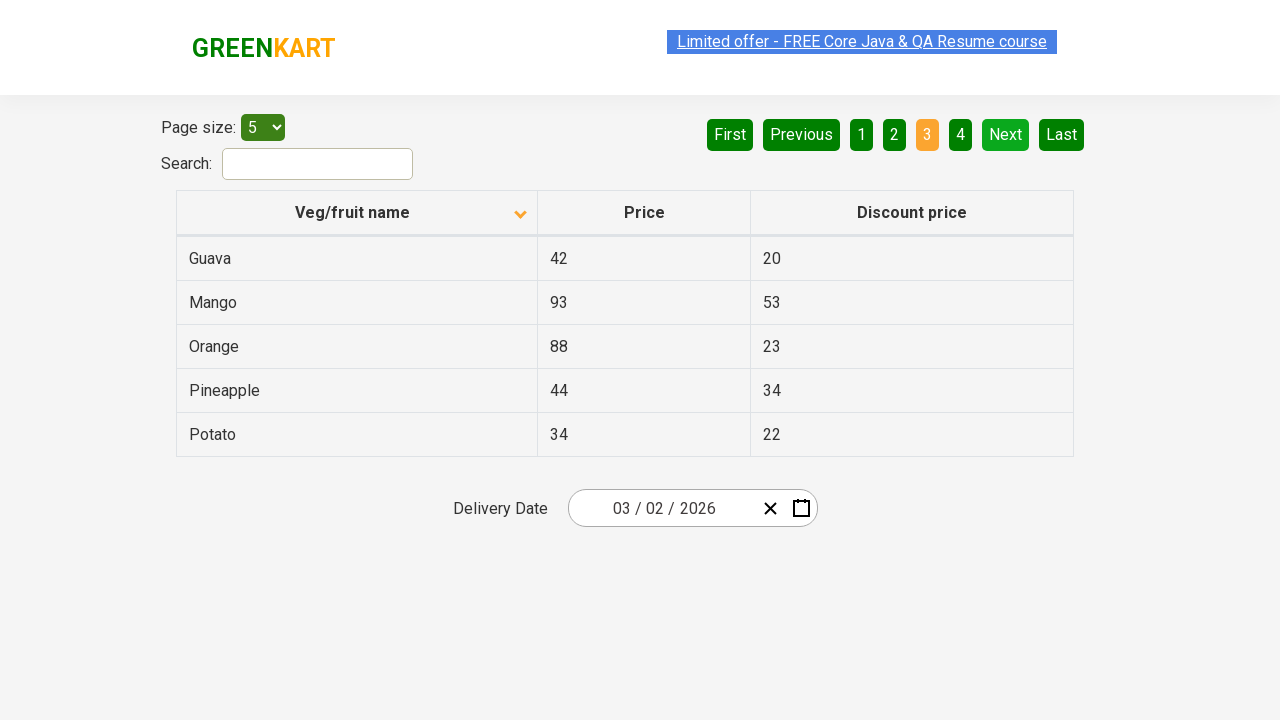

Retrieved items from current page
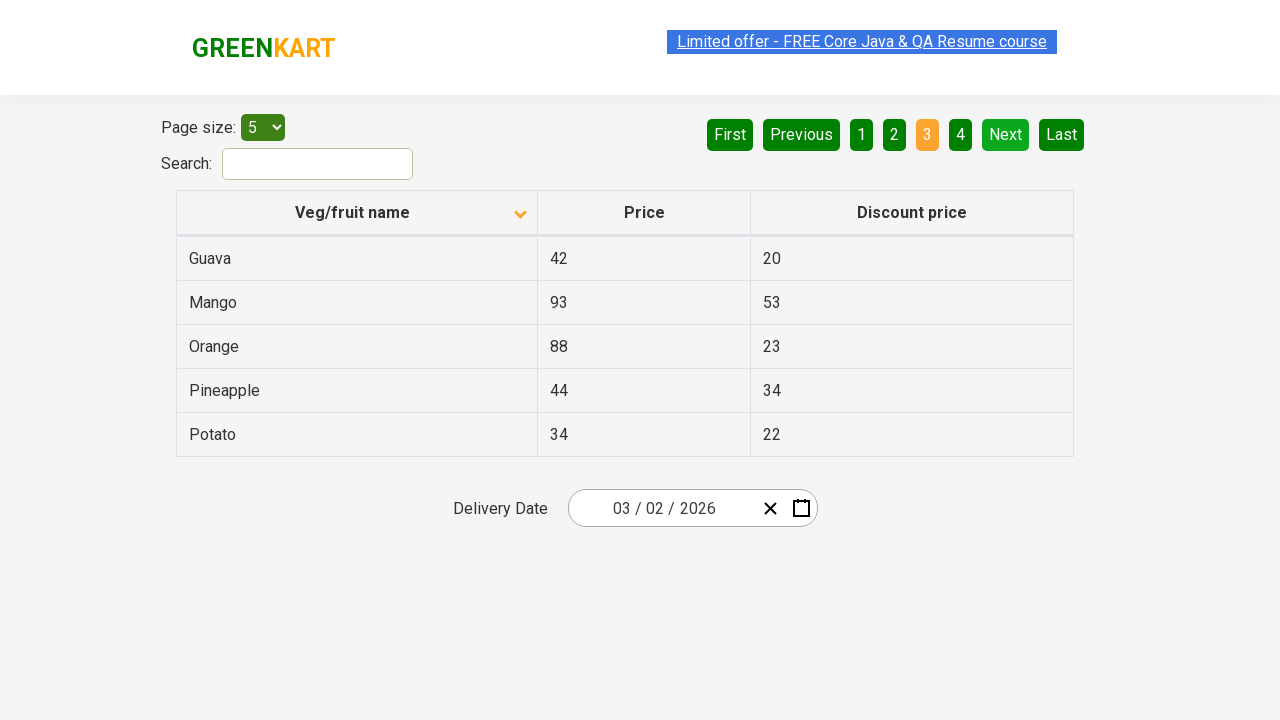

Clicked next page button at (1006, 134) on [aria-label='Next']
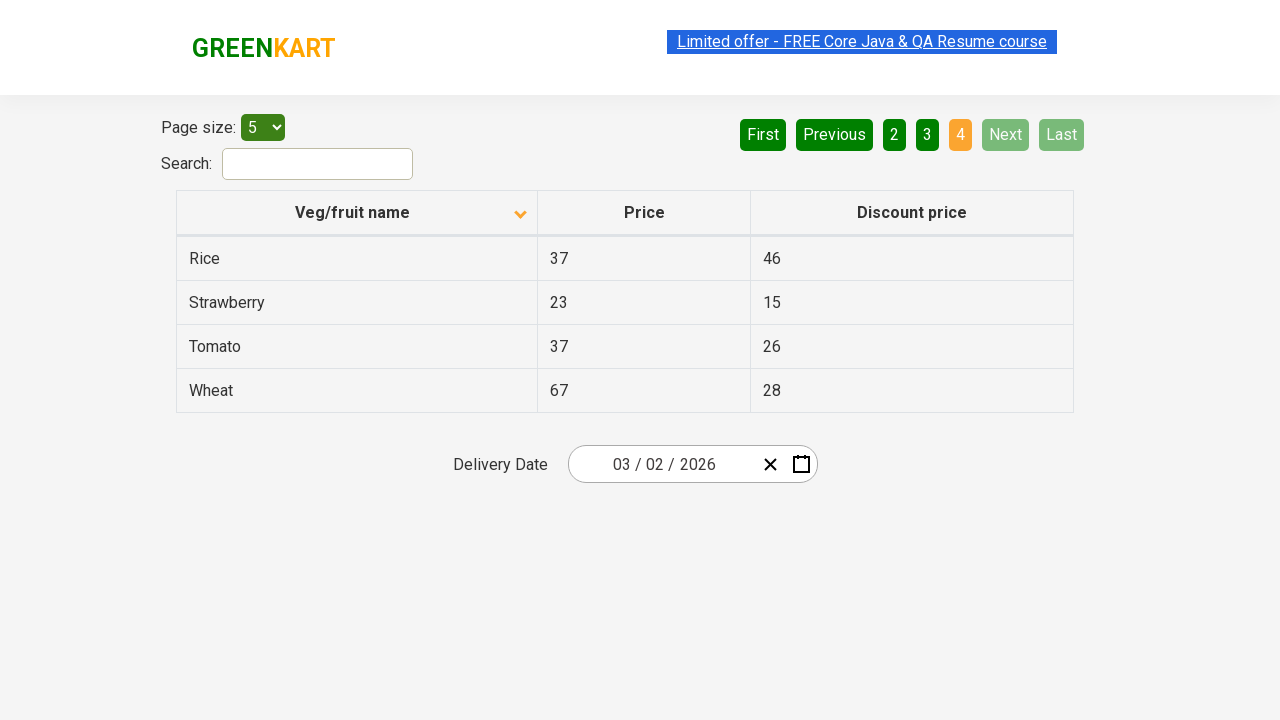

Waited for page to update after pagination
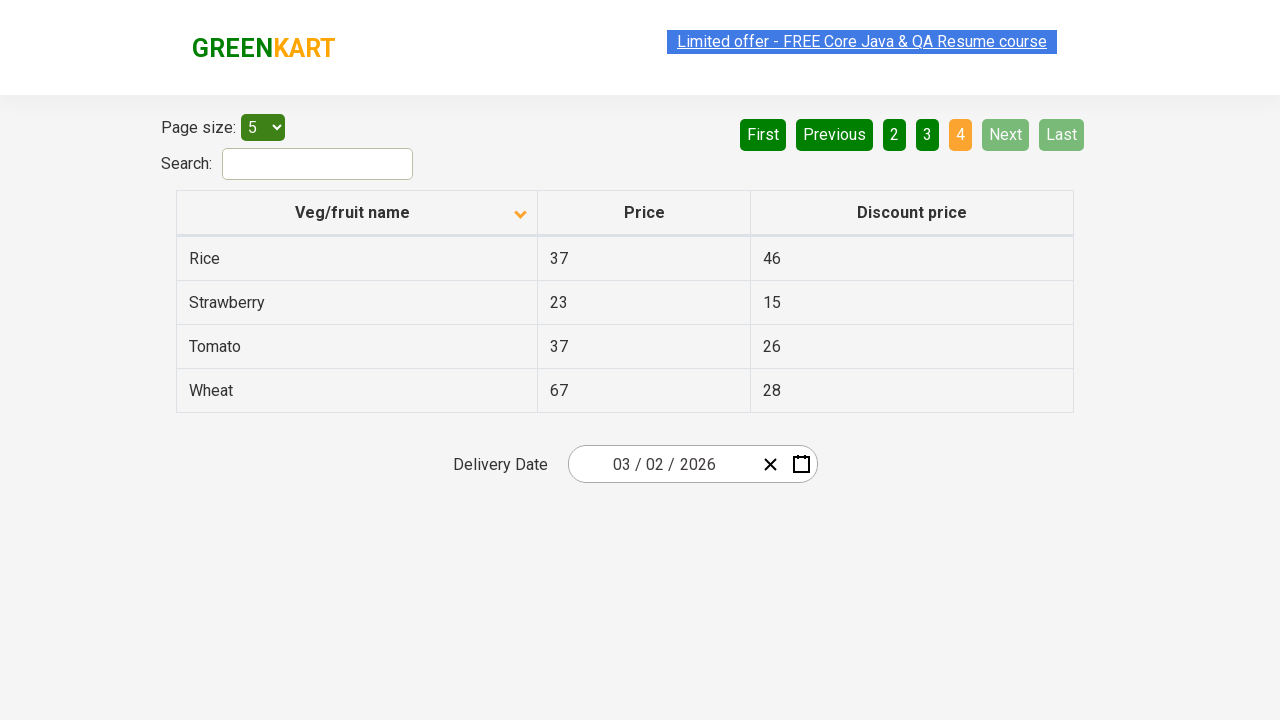

Retrieved items from current page
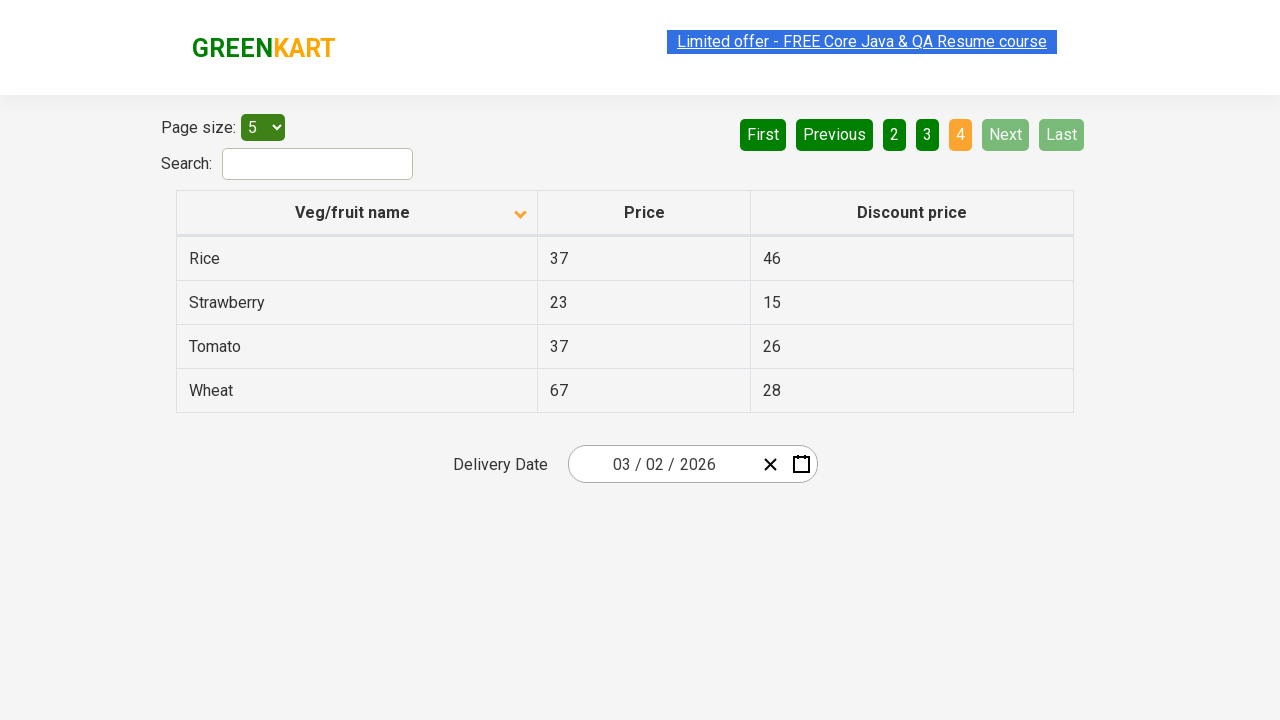

Found 1 item(s) containing 'Rice'
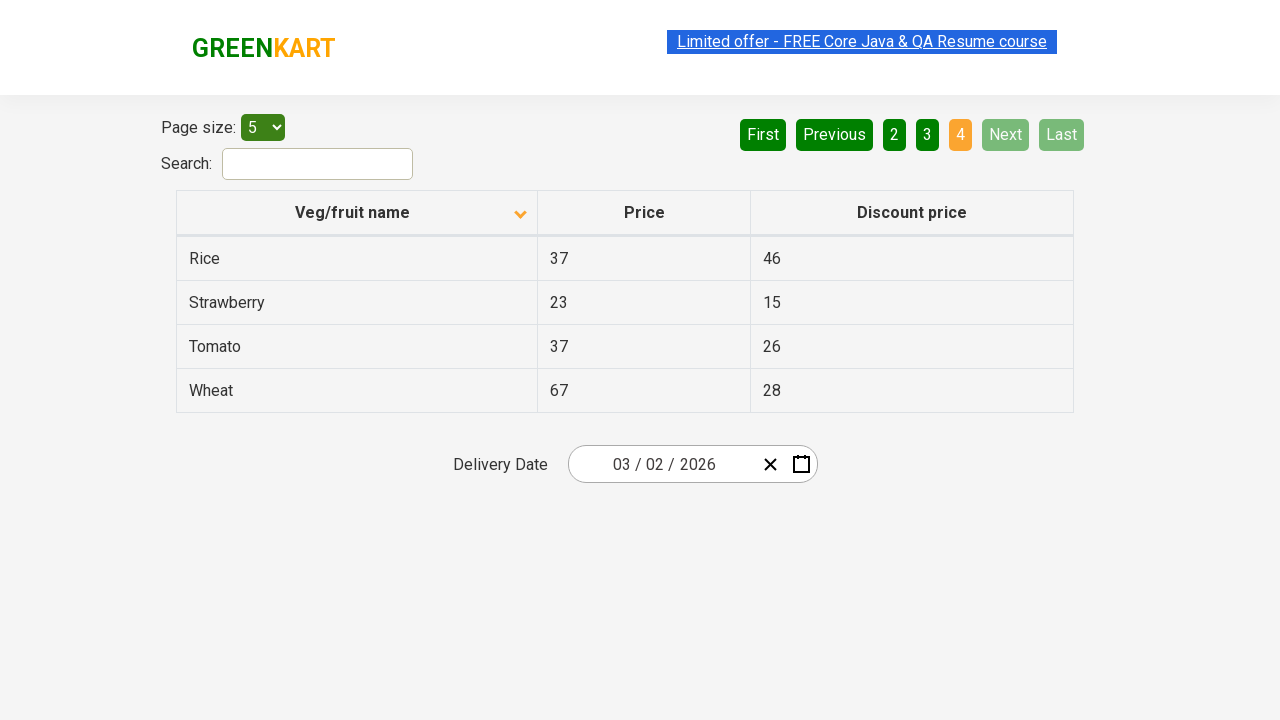

Confirmed items containing 'Rice' were successfully found
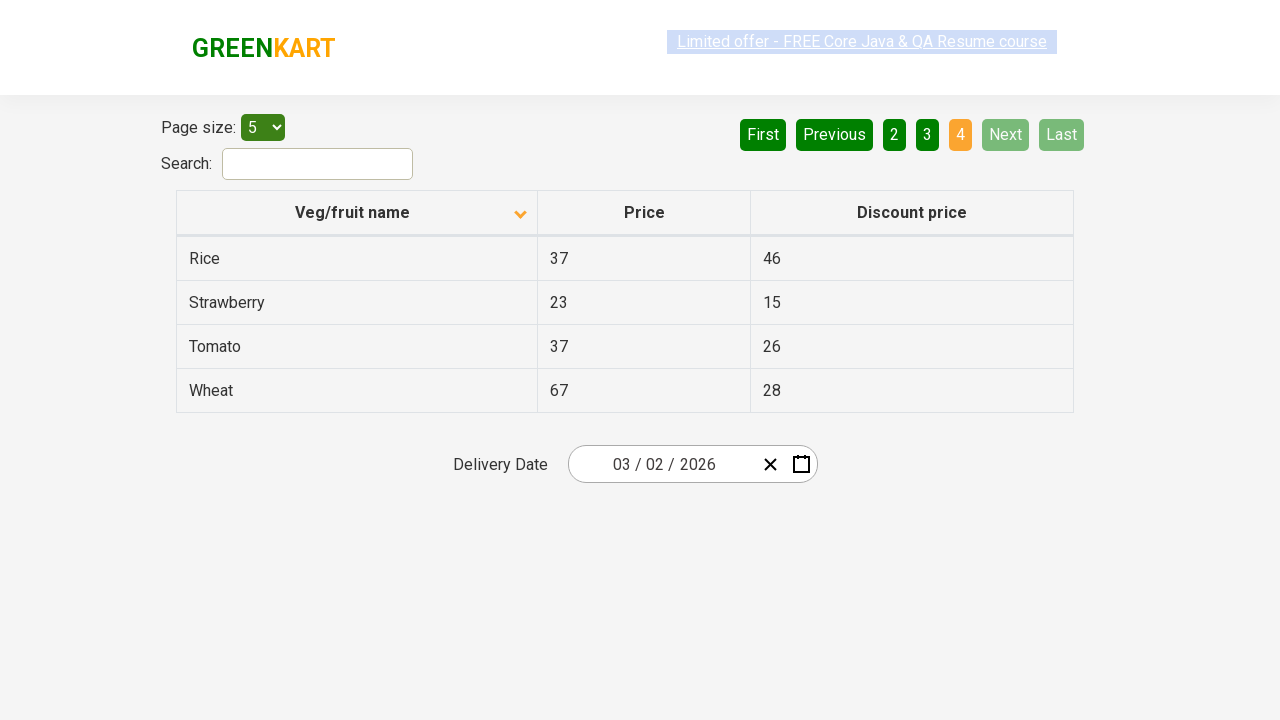

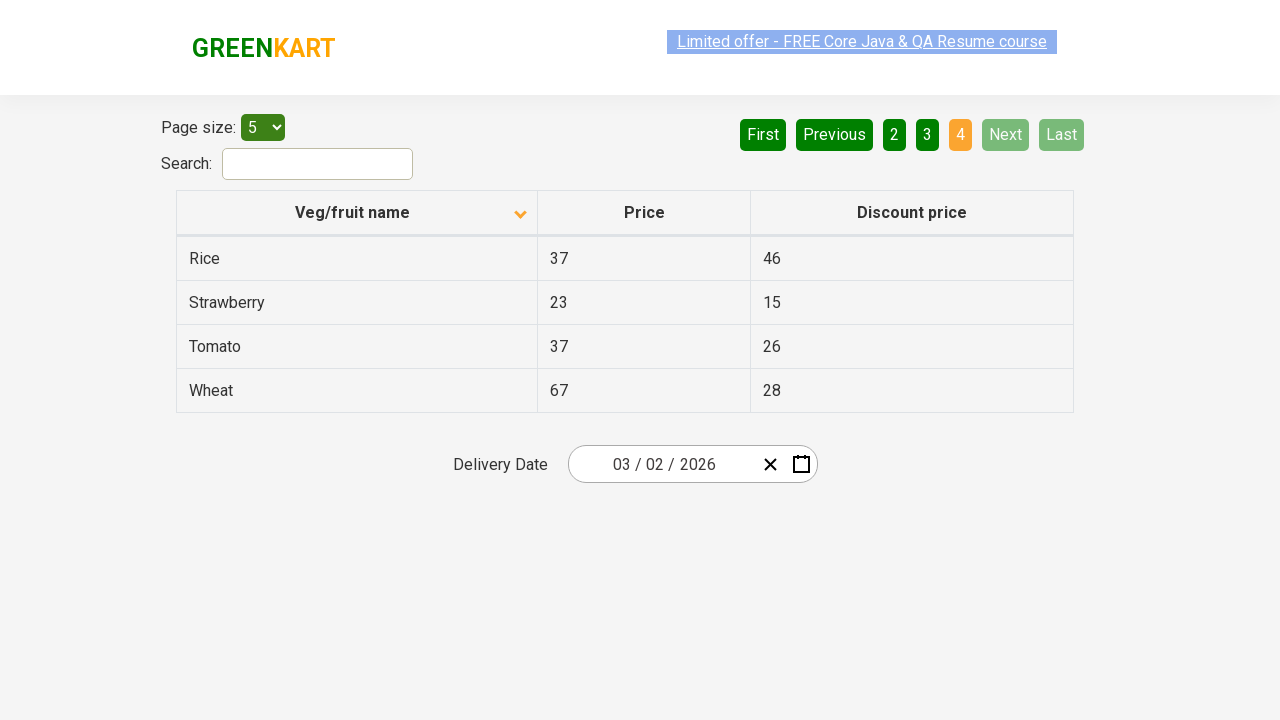